Tests that entering a number above 100 shows the correct error message "Number is too big"

Starting URL: https://kristinek.github.io/site/tasks/enter_a_number

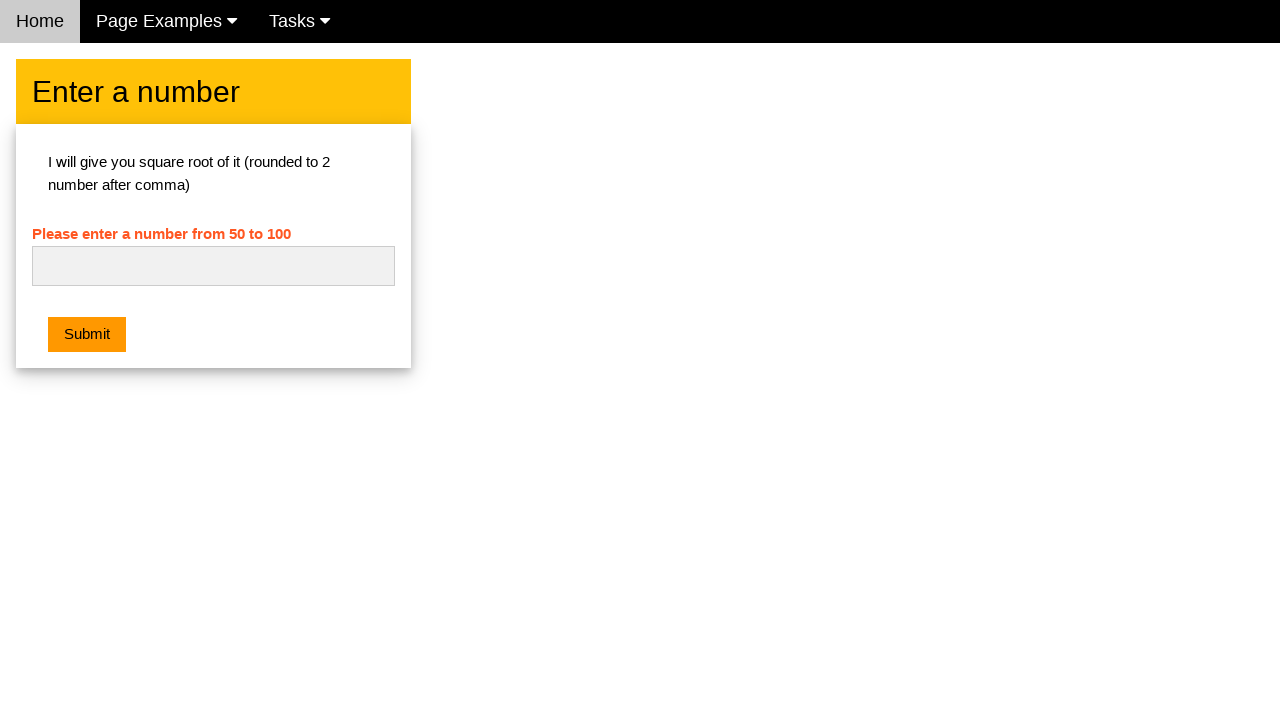

Navigated to enter_a_number test page
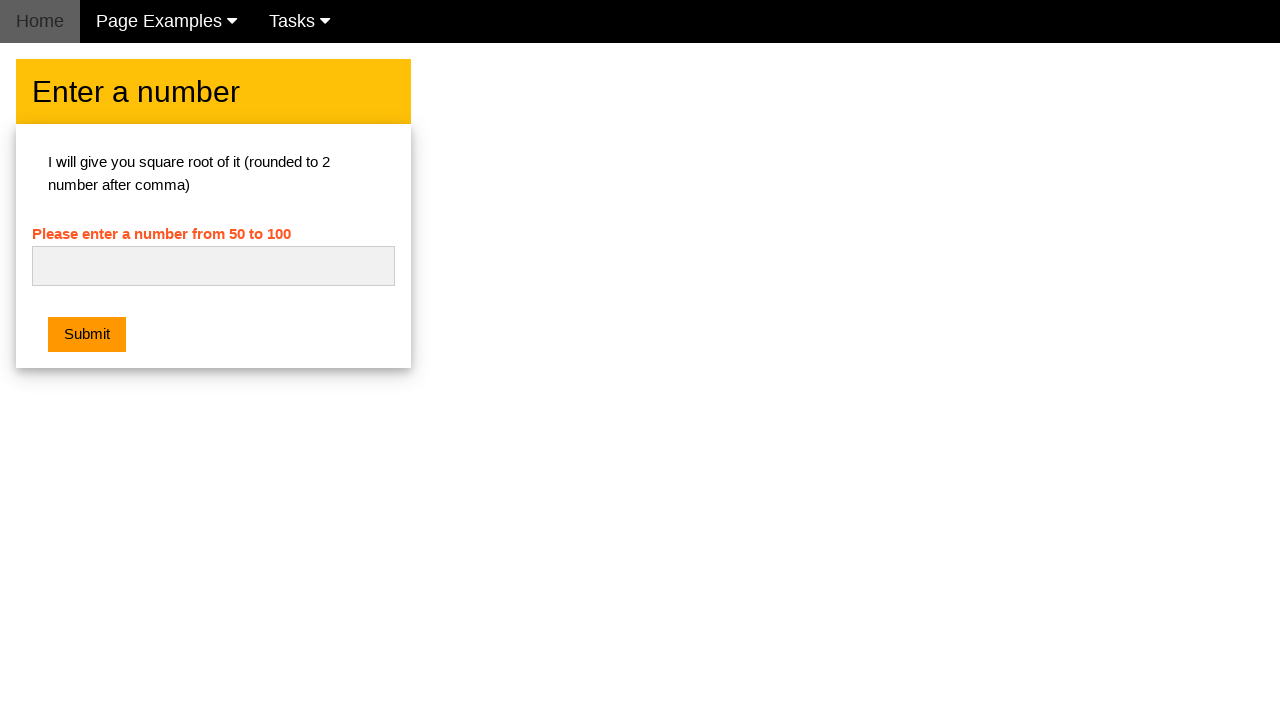

Filled number field with 1000 on #numb
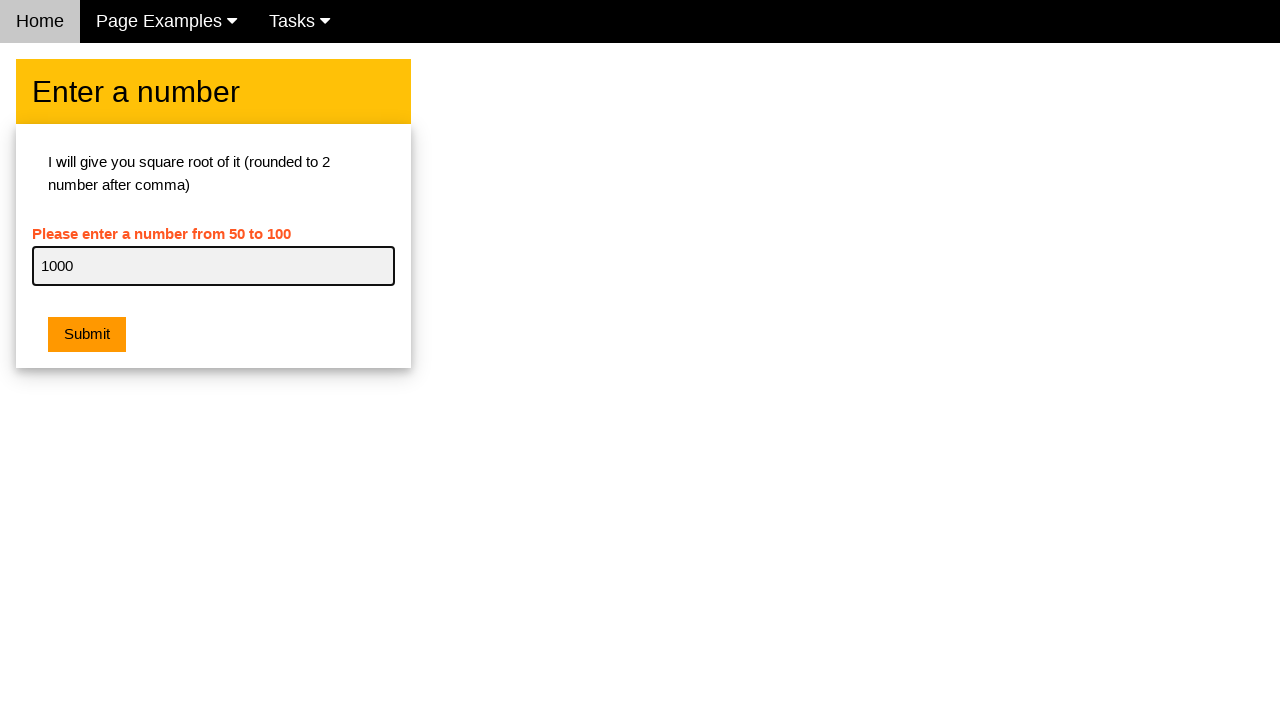

Clicked submit button at (87, 335) on .w3-btn
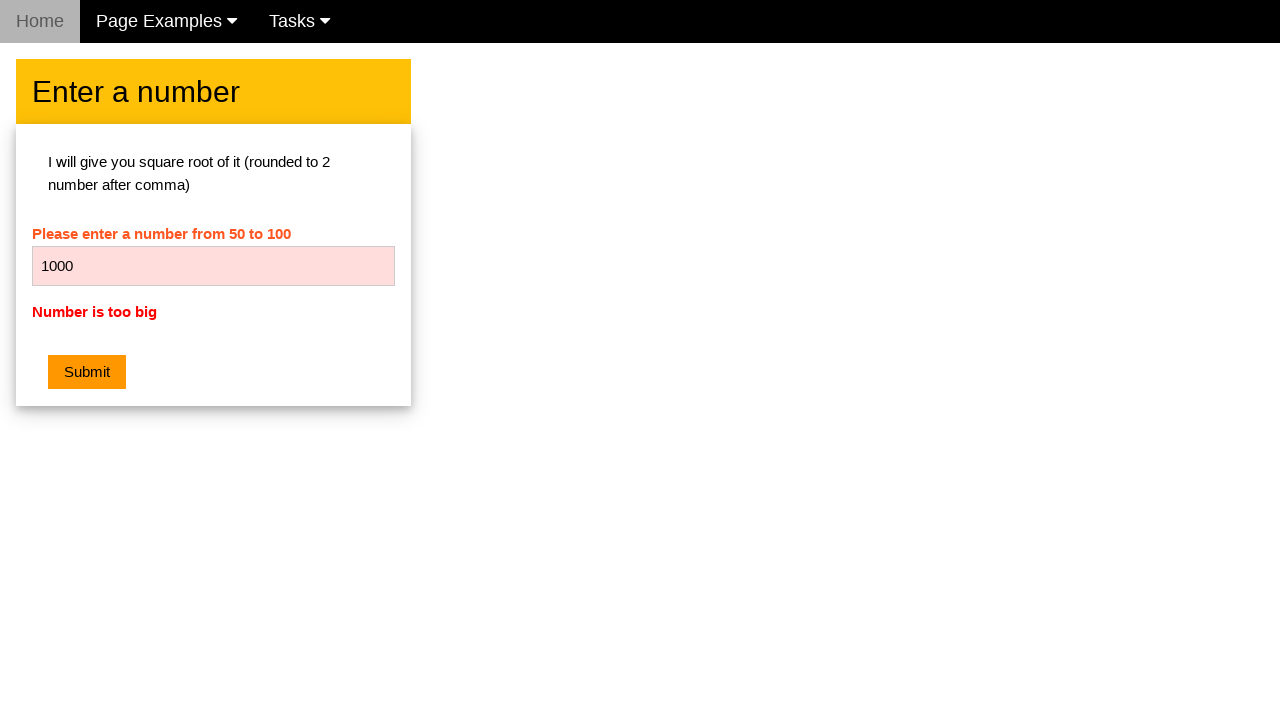

Retrieved error message text
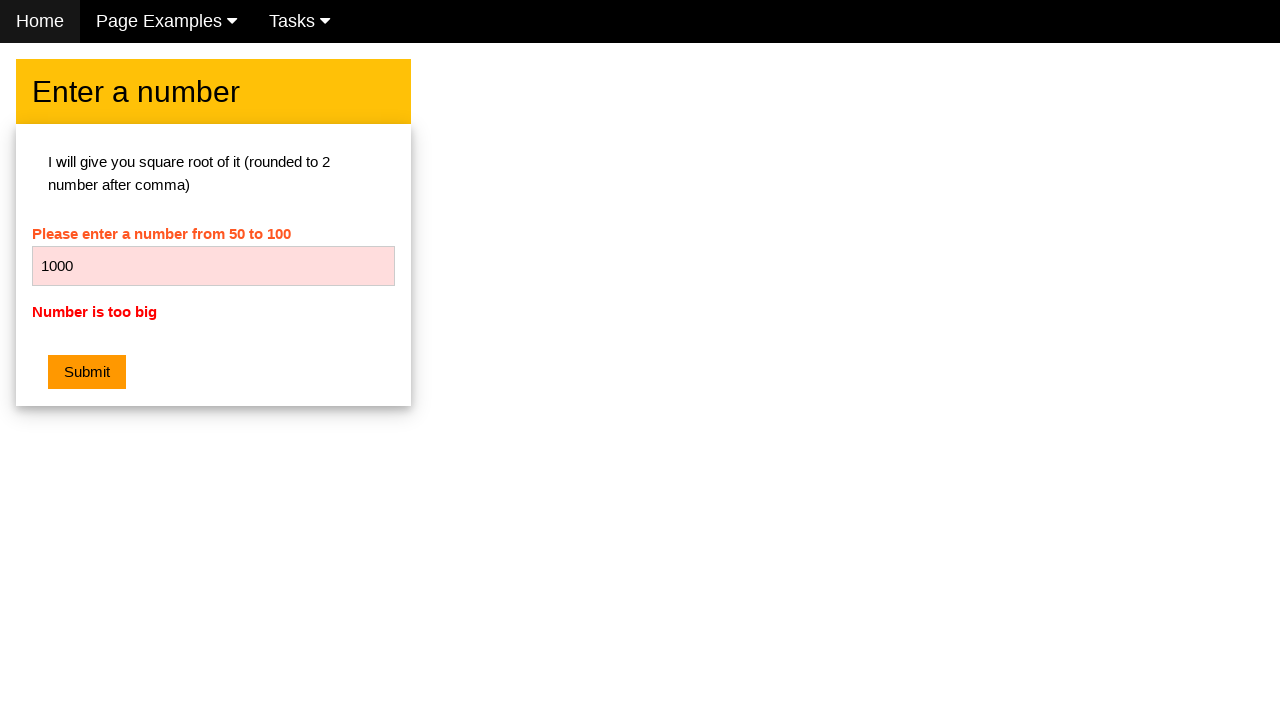

Verified error message is 'Number is too big'
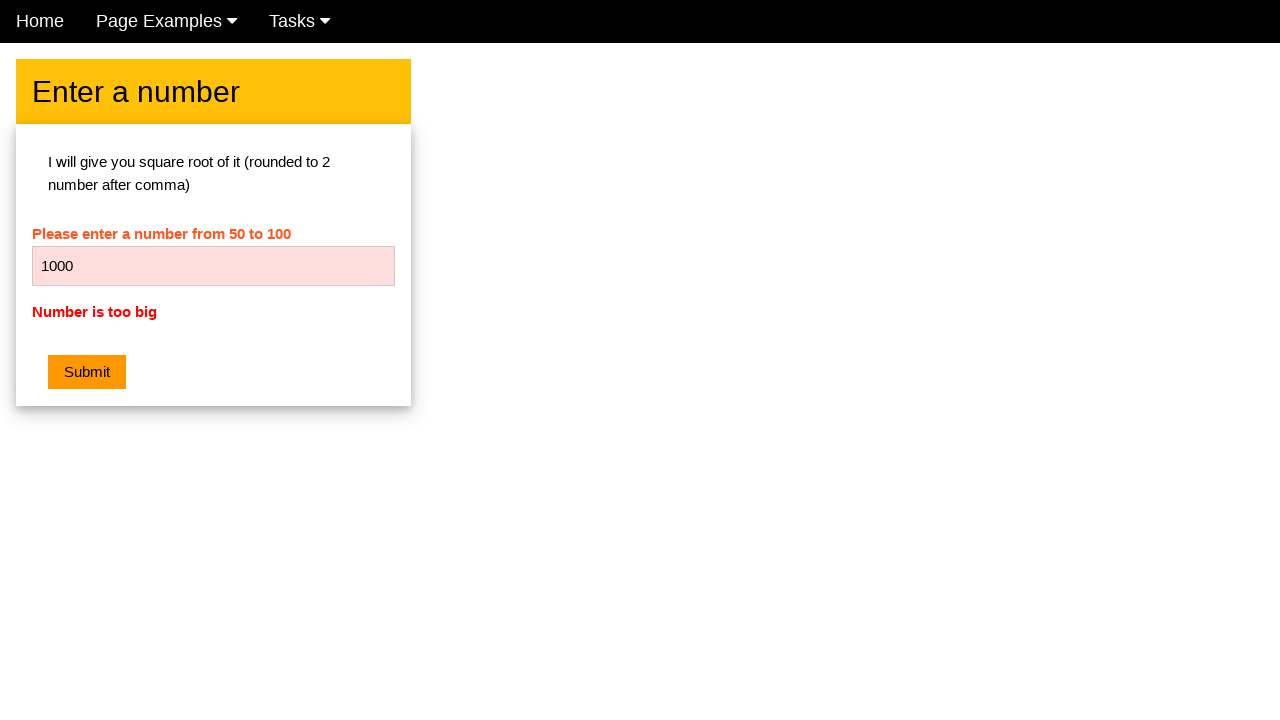

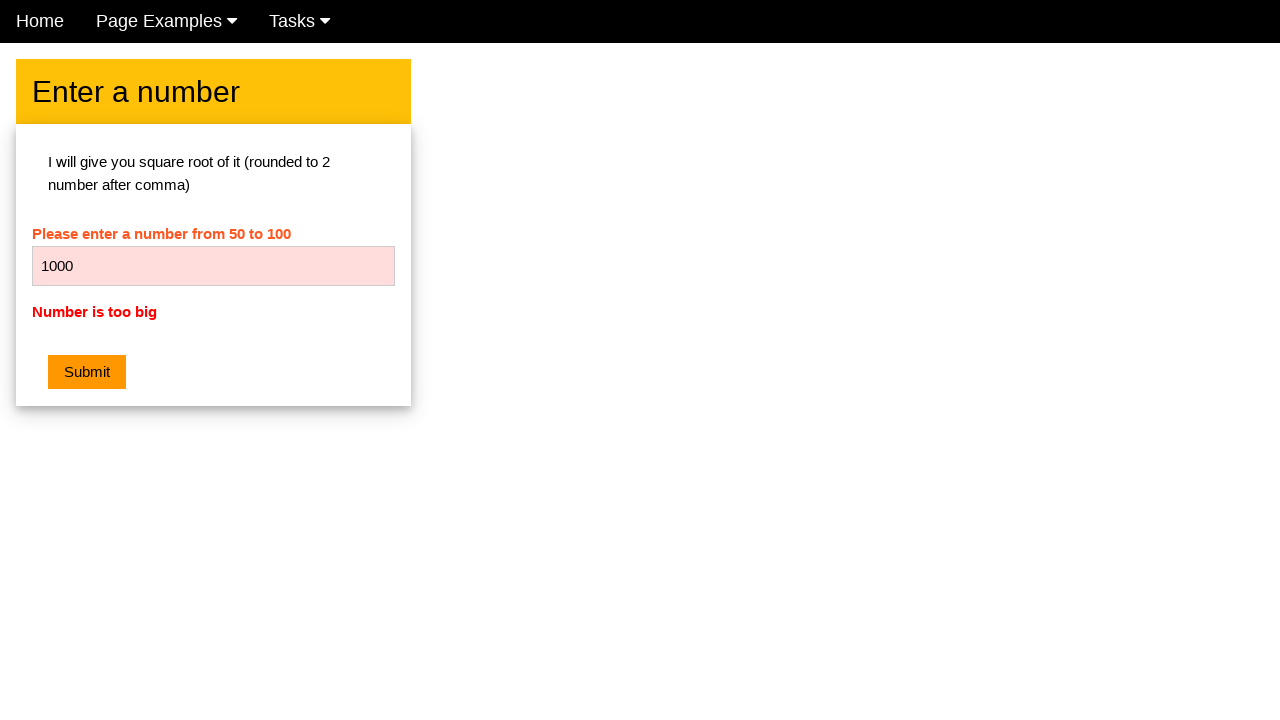